Tests that entered text is trimmed when editing a todo item

Starting URL: https://demo.playwright.dev/todomvc

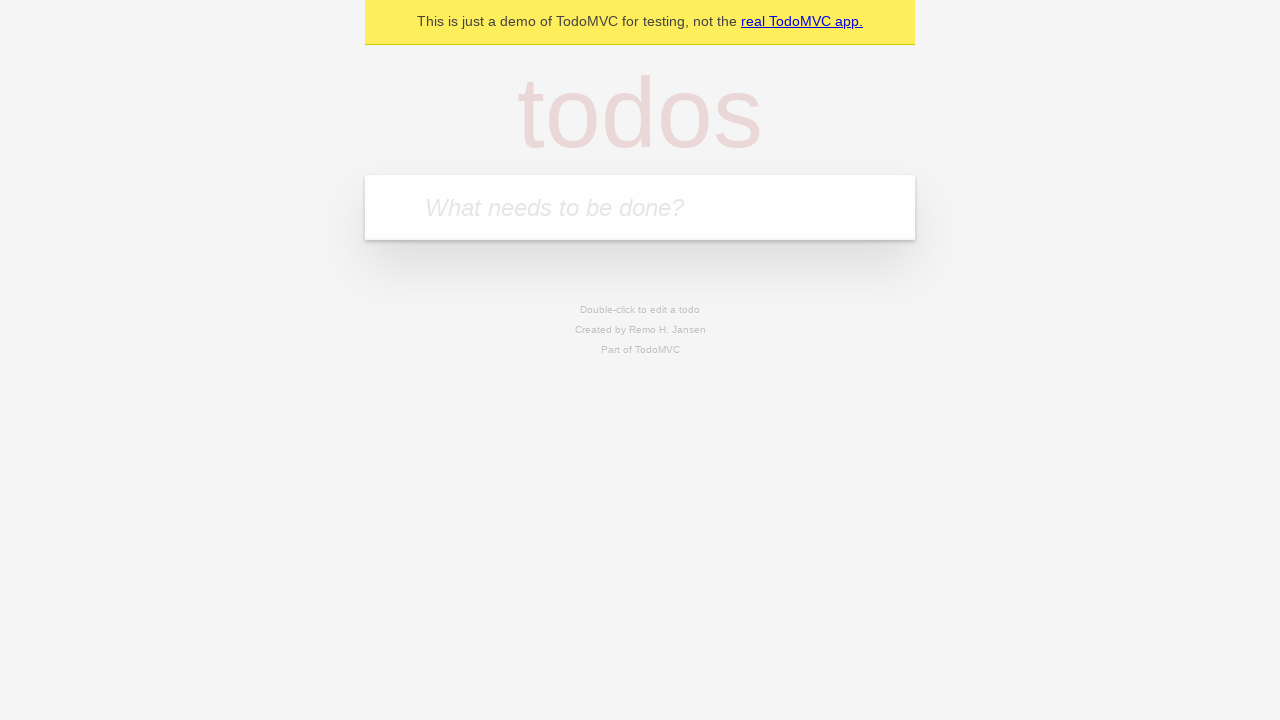

Filled todo input with 'buy some cheese' on internal:attr=[placeholder="What needs to be done?"i]
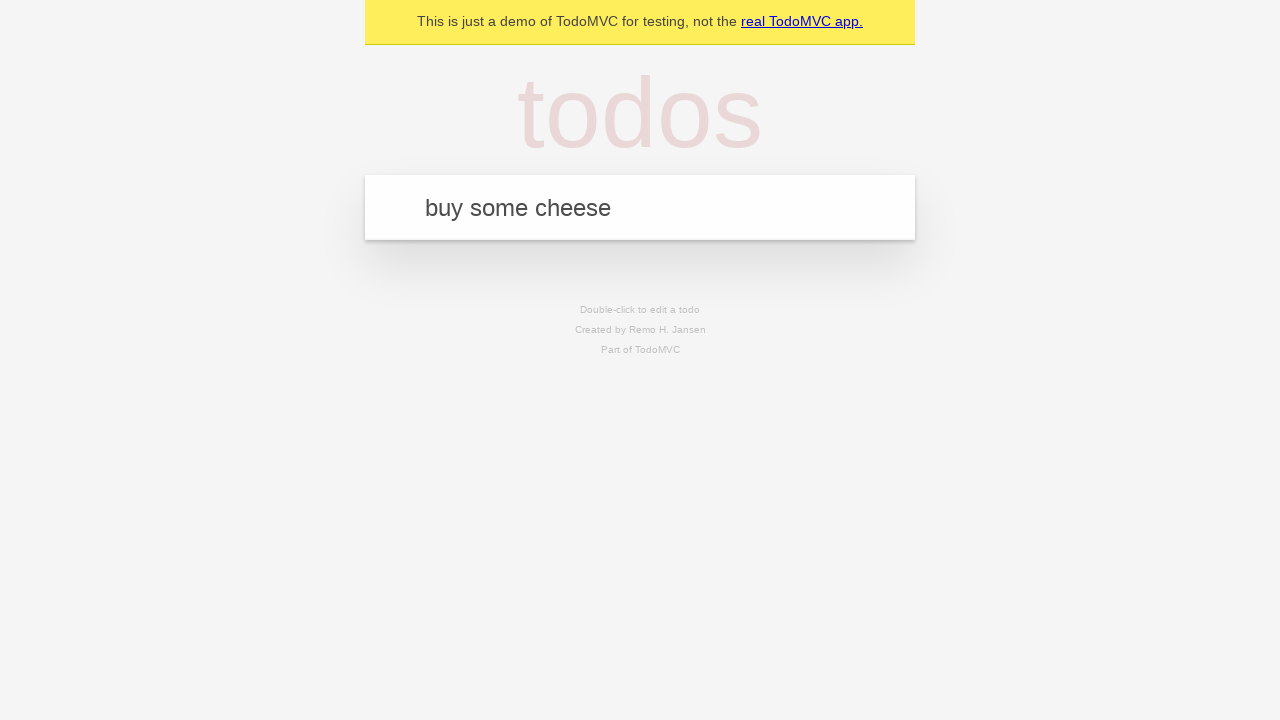

Pressed Enter to create first todo on internal:attr=[placeholder="What needs to be done?"i]
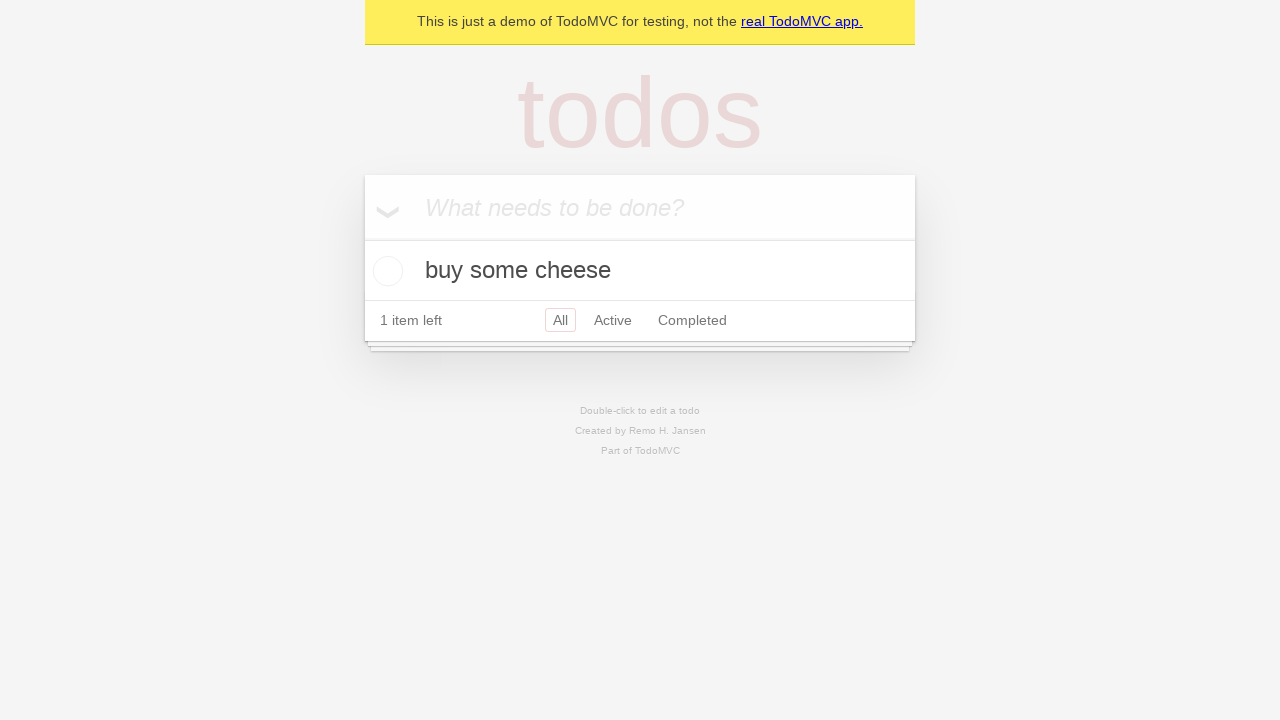

Filled todo input with 'feed the cat' on internal:attr=[placeholder="What needs to be done?"i]
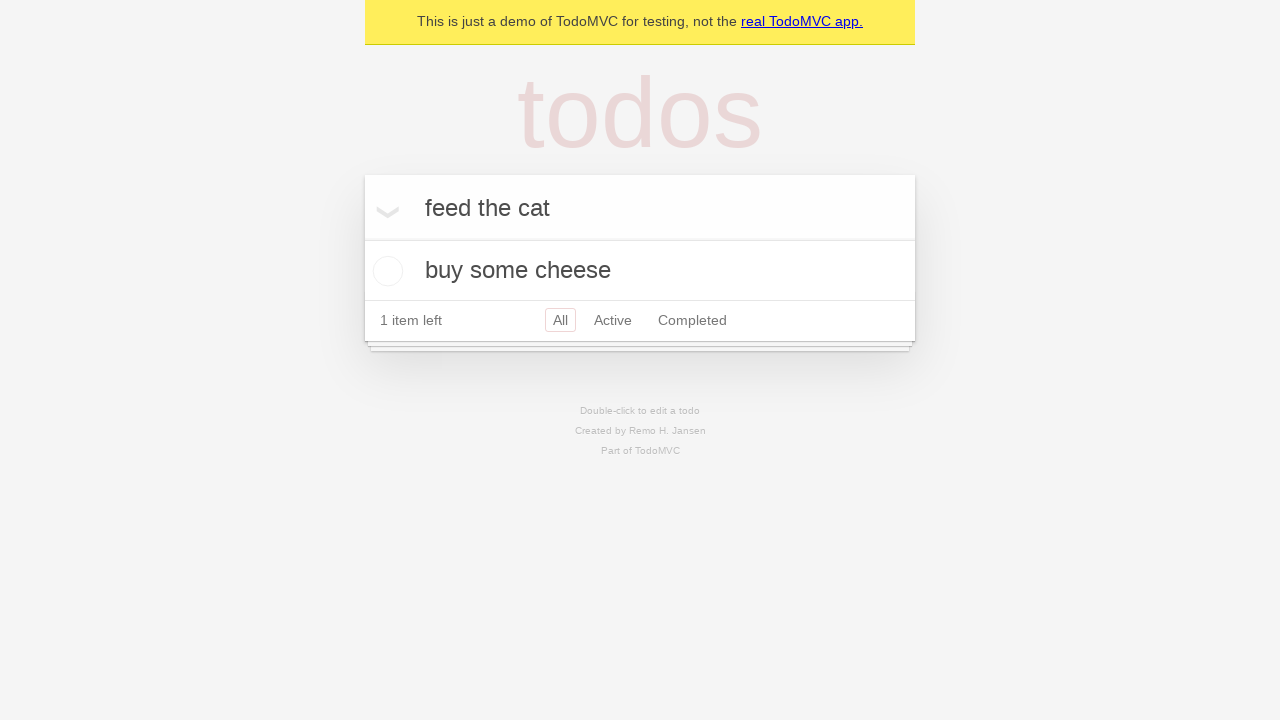

Pressed Enter to create second todo on internal:attr=[placeholder="What needs to be done?"i]
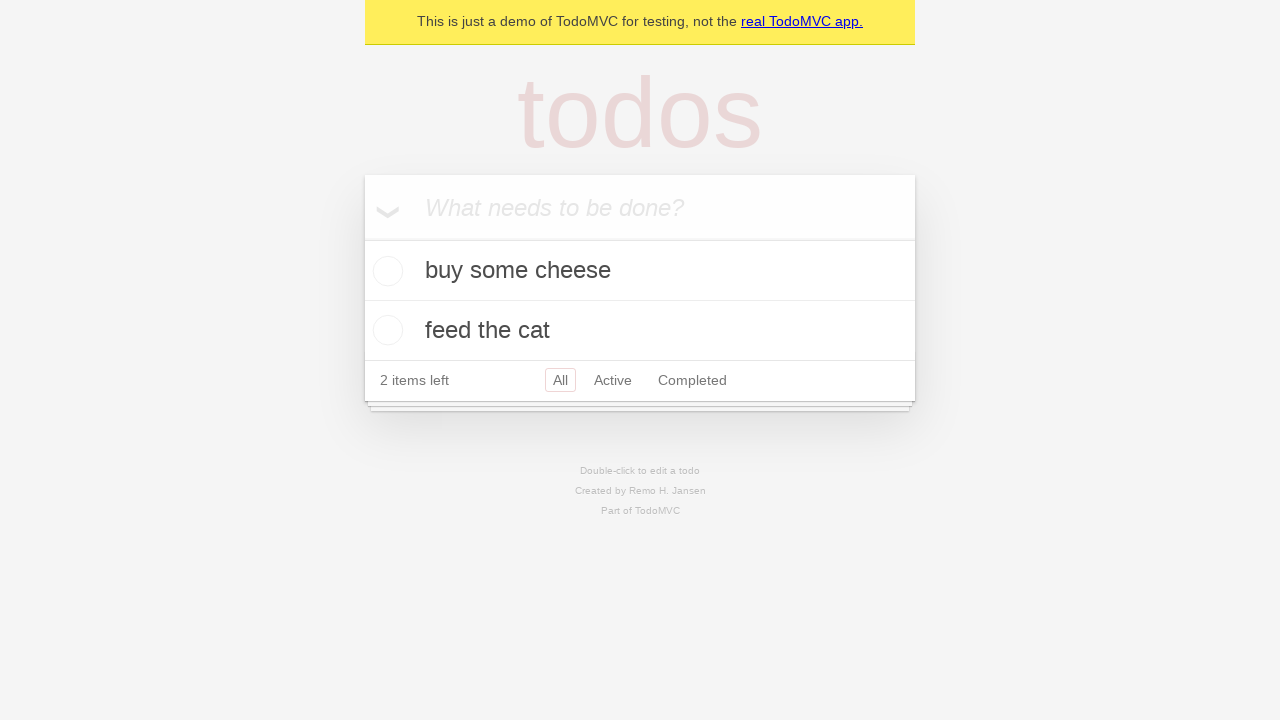

Filled todo input with 'book a doctors appointment' on internal:attr=[placeholder="What needs to be done?"i]
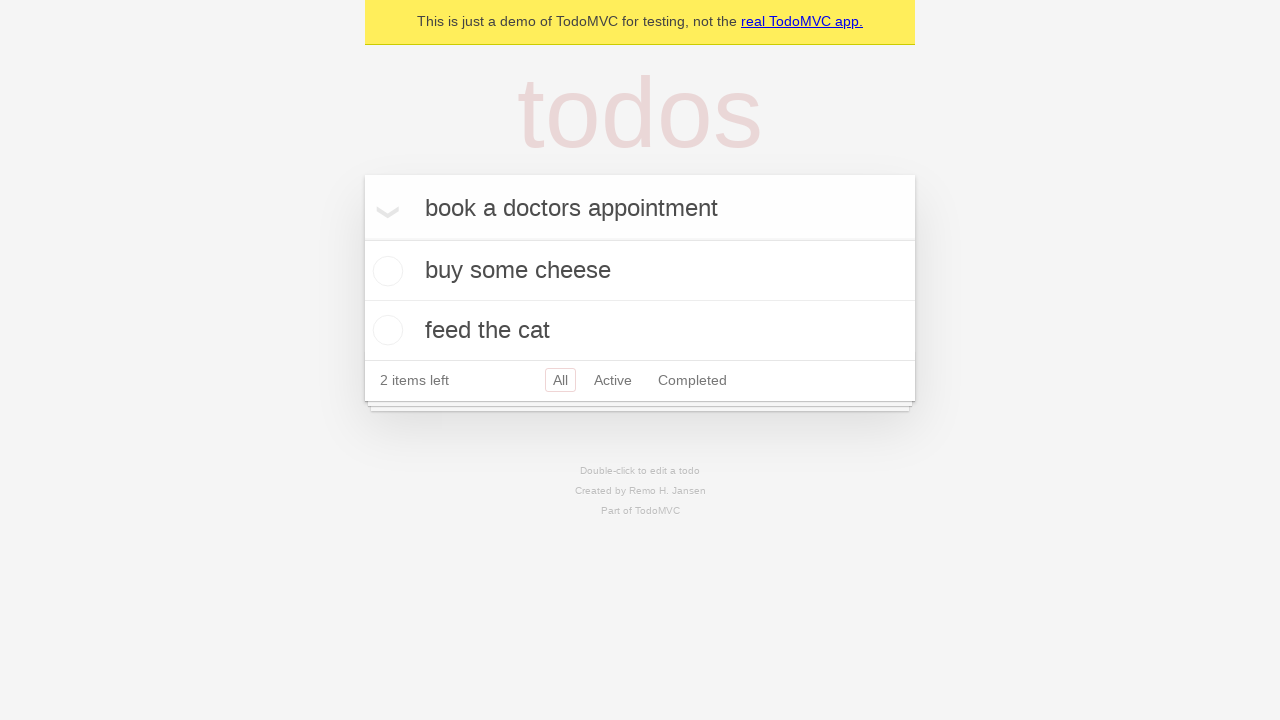

Pressed Enter to create third todo on internal:attr=[placeholder="What needs to be done?"i]
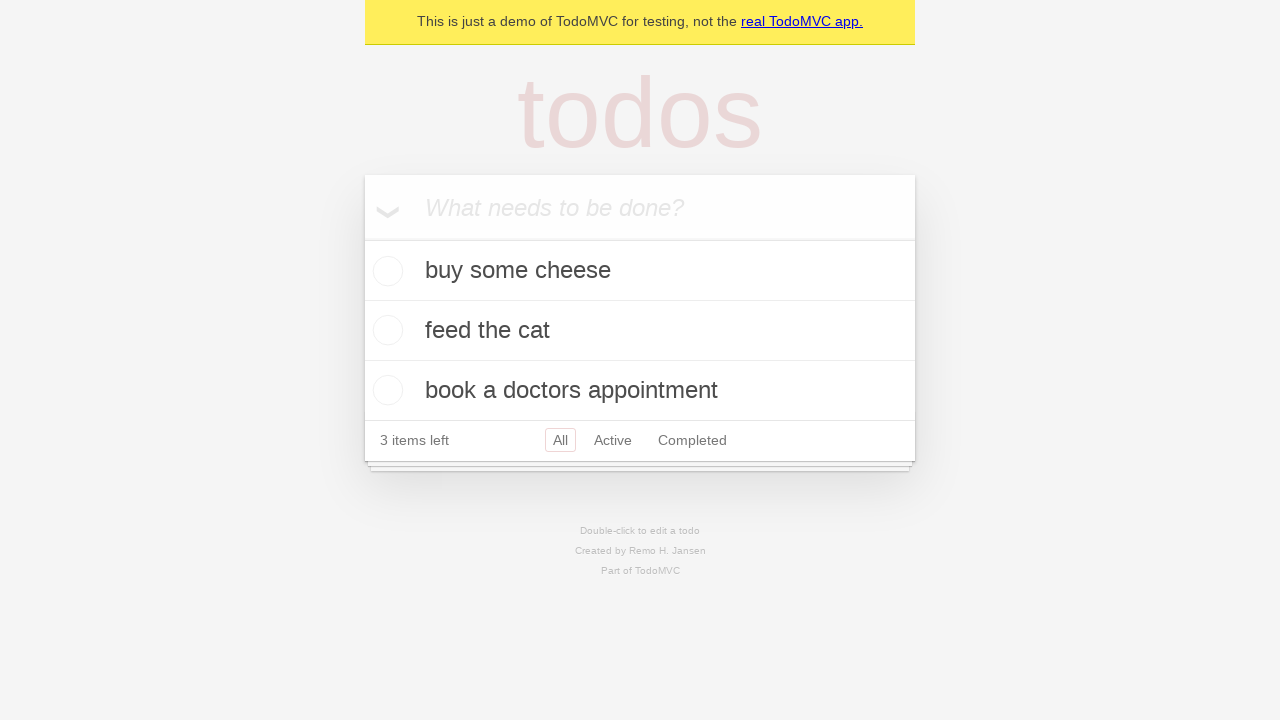

Double-clicked second todo item to enter edit mode at (640, 331) on internal:testid=[data-testid="todo-item"s] >> nth=1
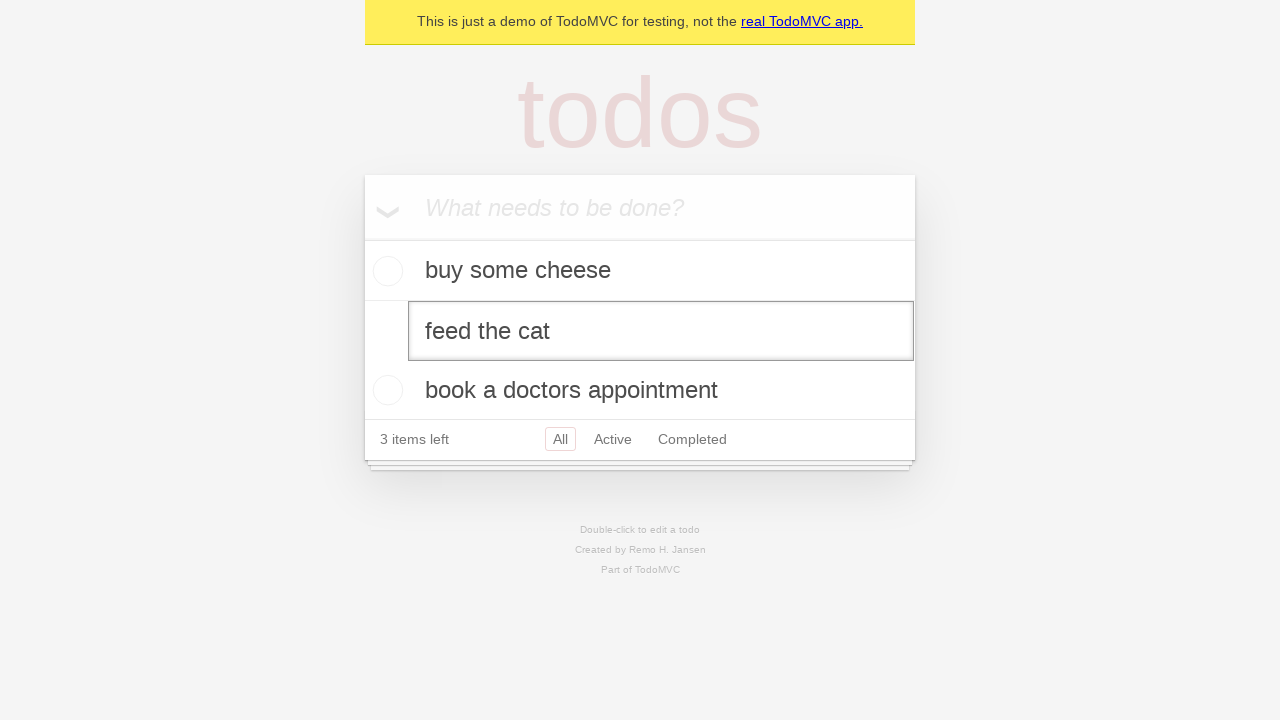

Filled edit textbox with '    buy some sausages    ' (with leading and trailing whitespace) on internal:testid=[data-testid="todo-item"s] >> nth=1 >> internal:role=textbox[nam
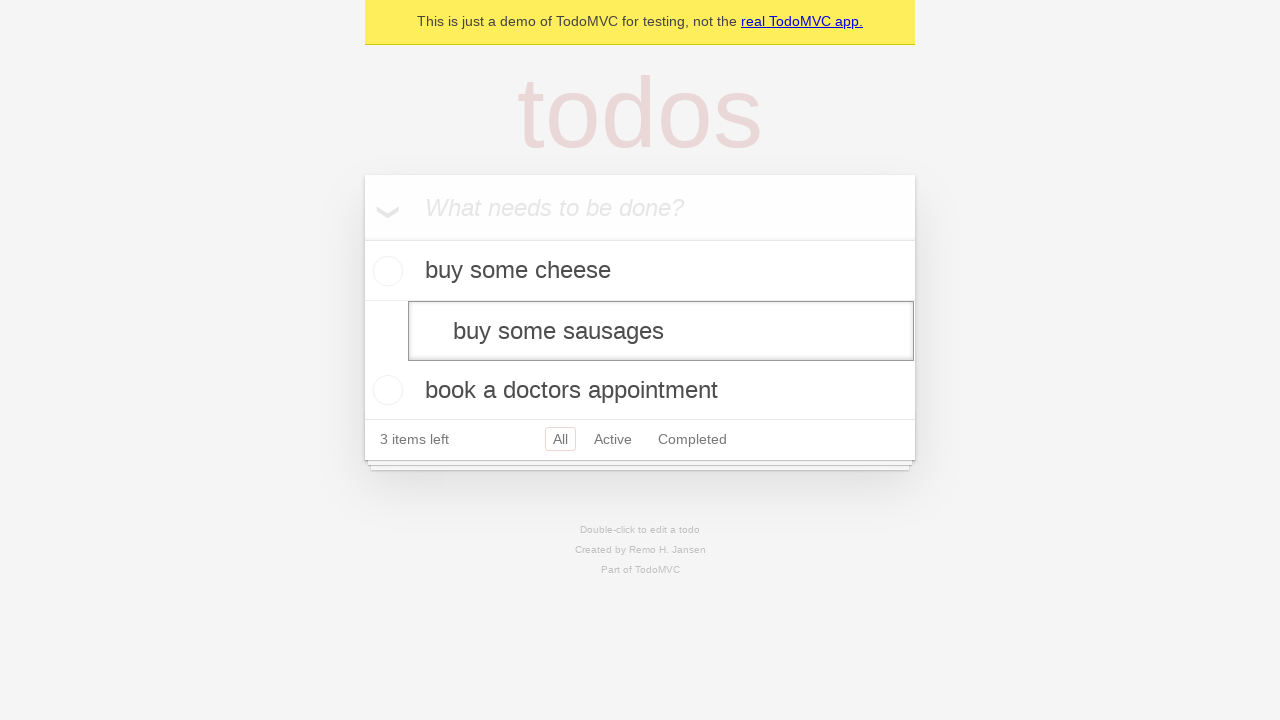

Pressed Enter to save edited todo, text should be trimmed to 'buy some sausages' on internal:testid=[data-testid="todo-item"s] >> nth=1 >> internal:role=textbox[nam
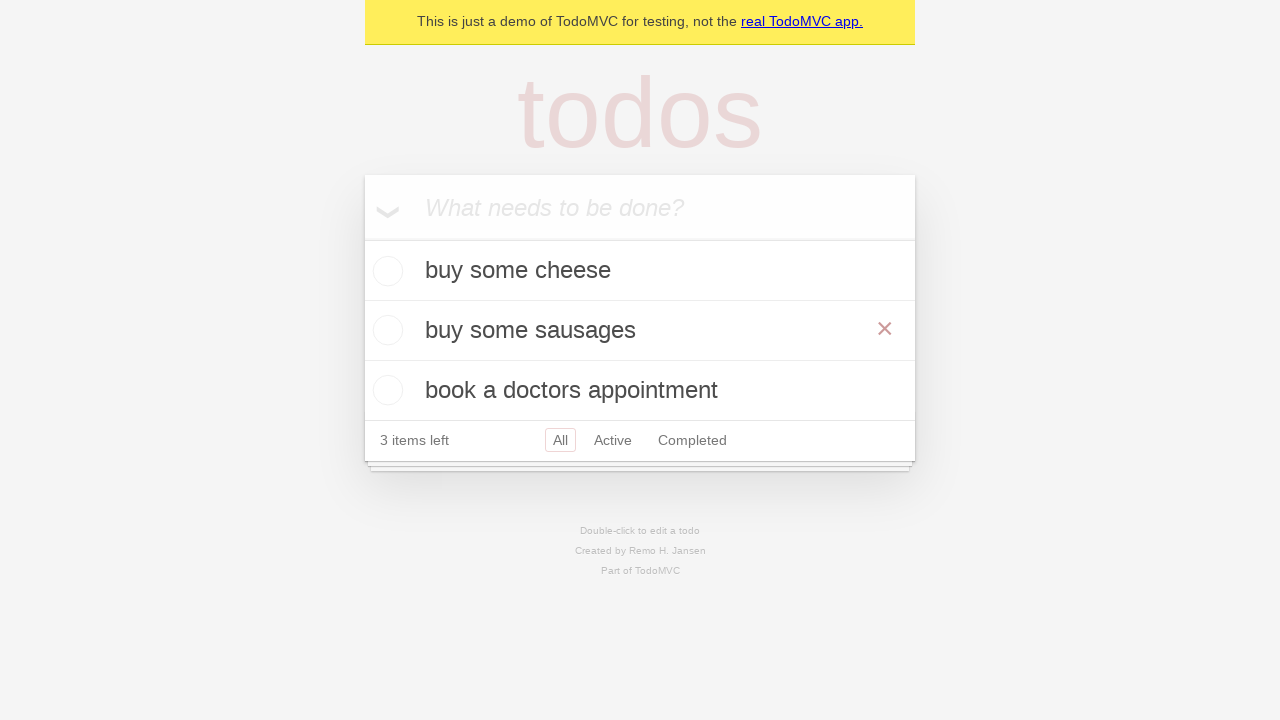

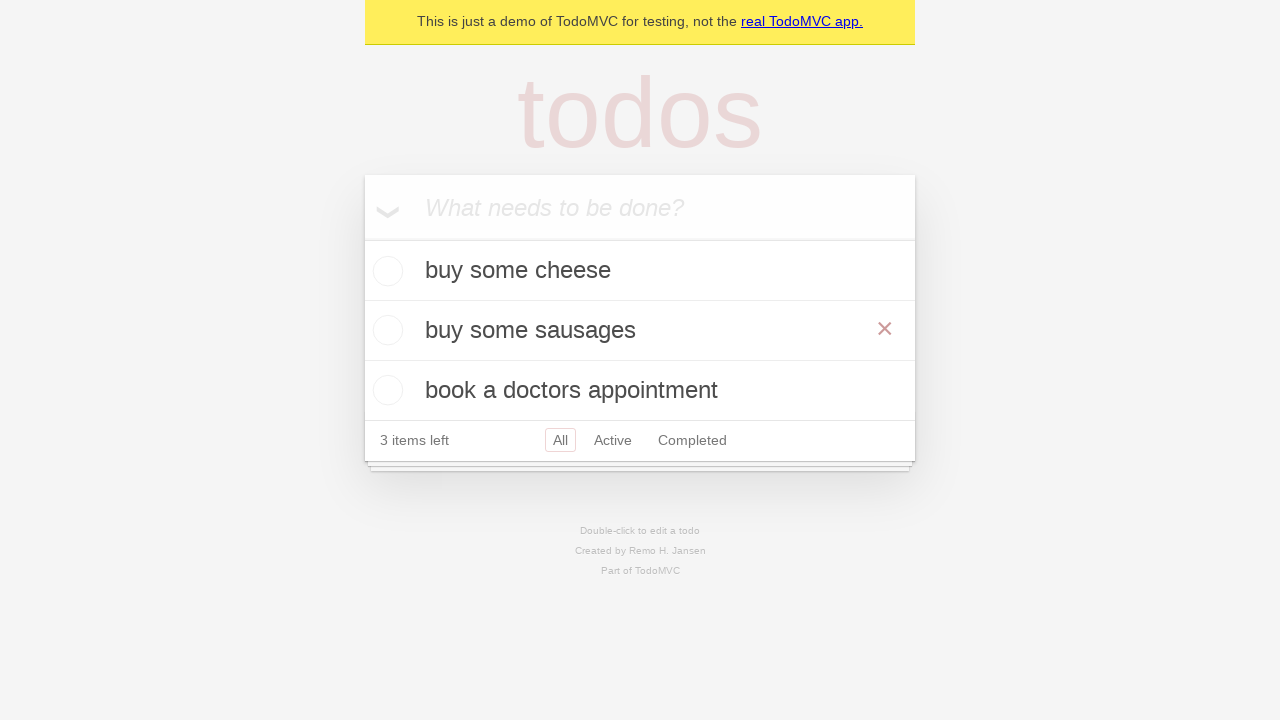